Tests browser window handling by opening multiple new windows, switching between them, and closing them in sequence

Starting URL: https://demoqa.com/browser-windows

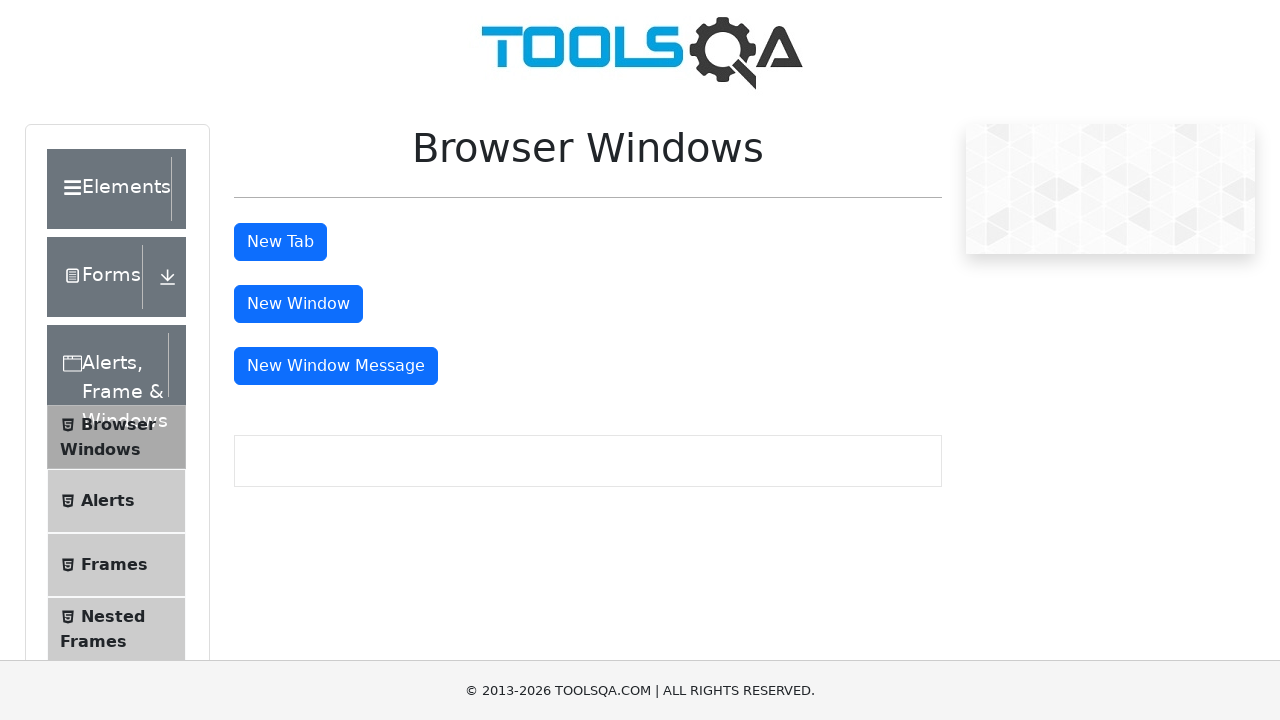

Clicked button to open first new window at (298, 304) on #windowButton
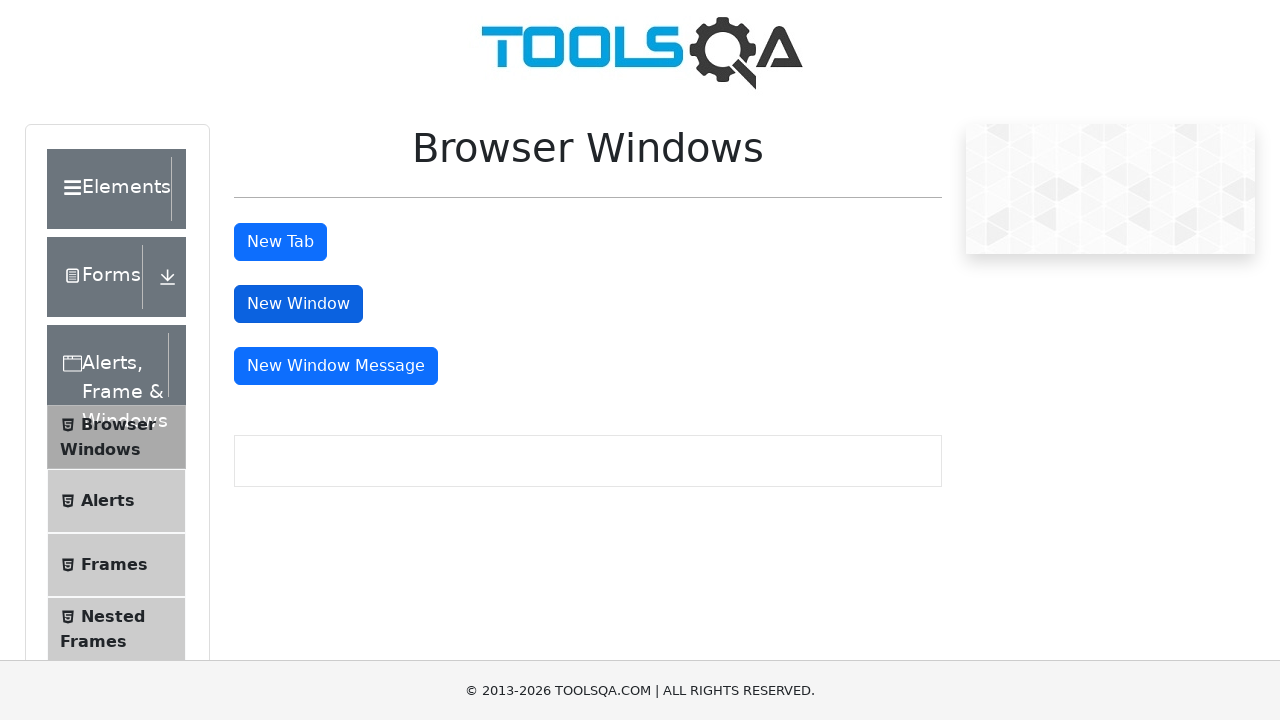

Clicked button to open second new window at (336, 366) on #messageWindowButton
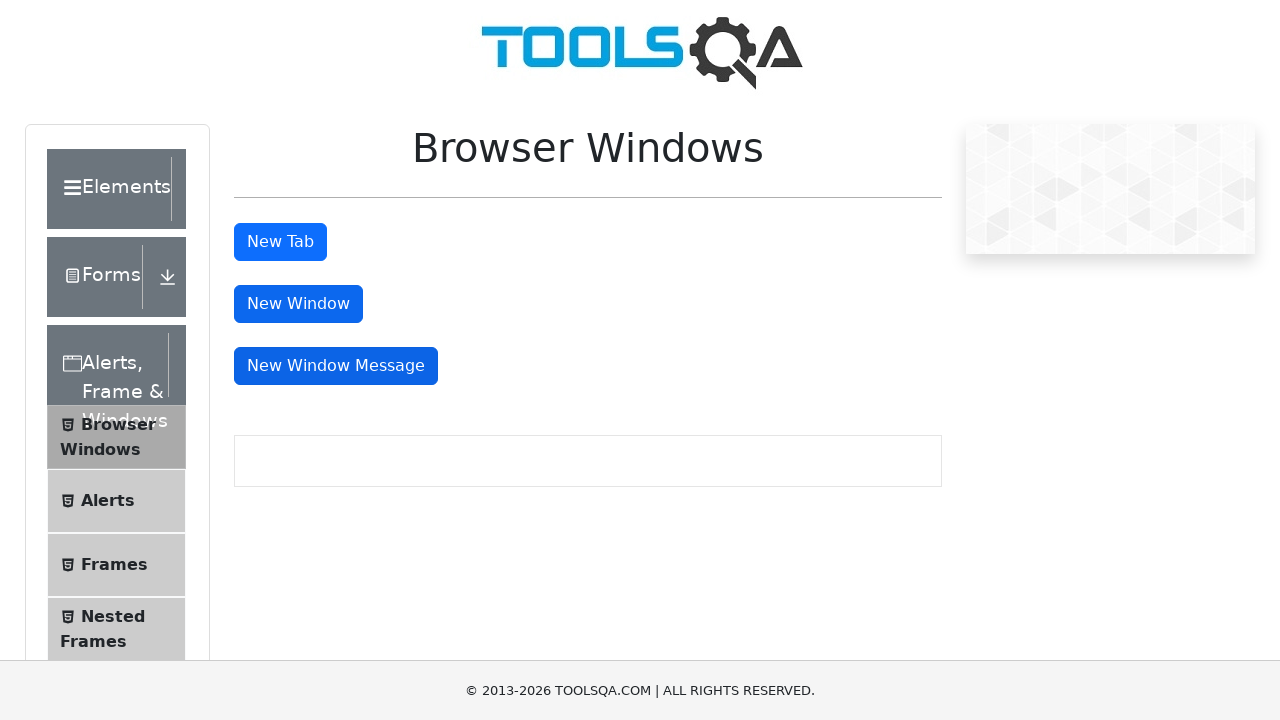

Retrieved all open pages/windows from context
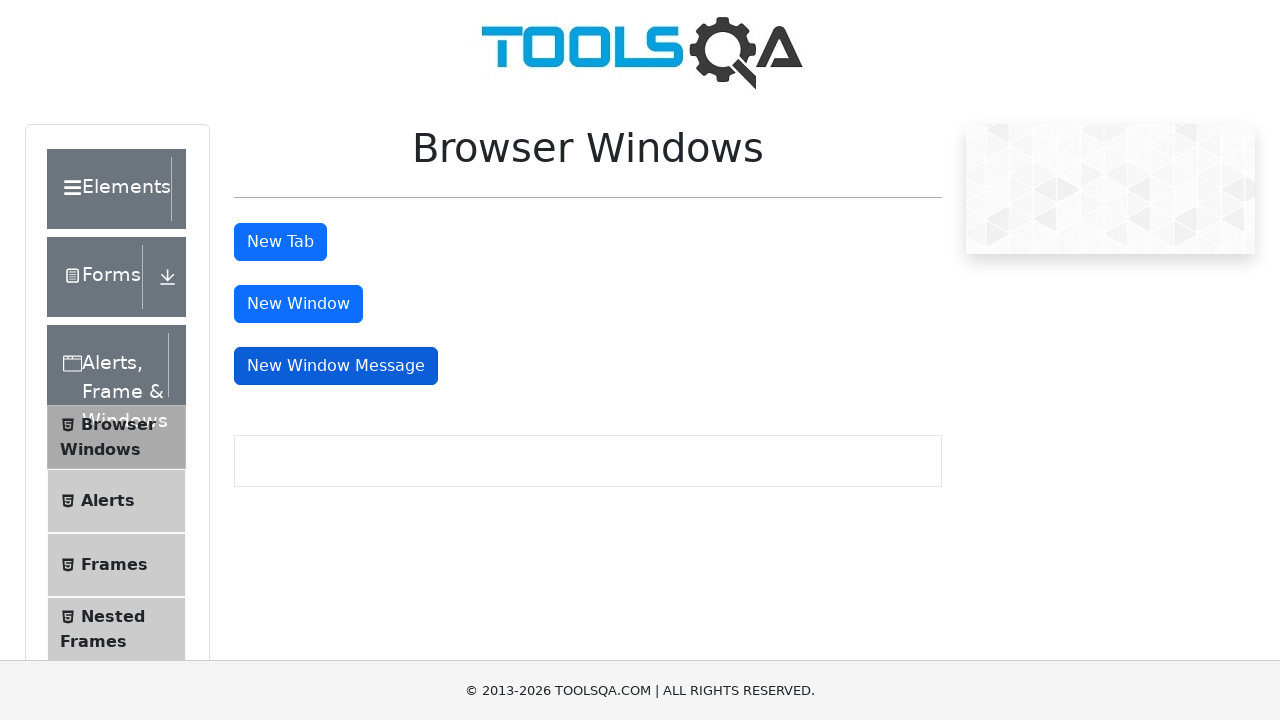

Closed the second window
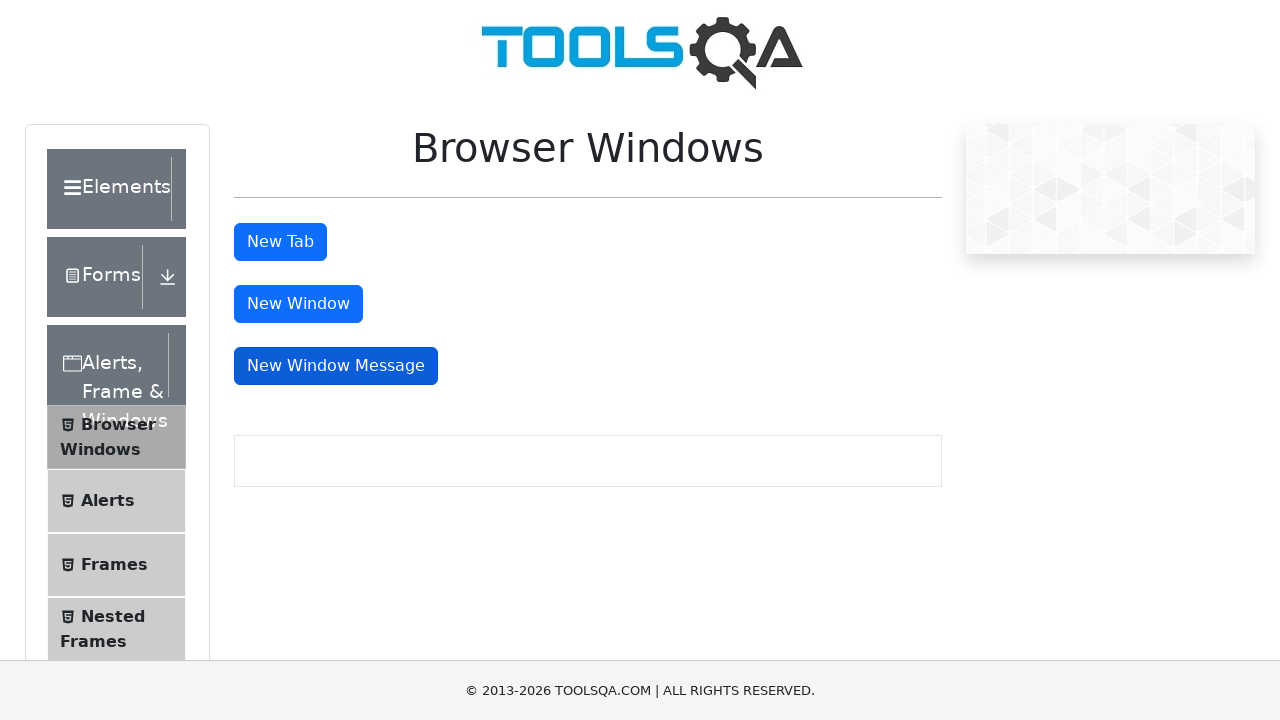

Closed the third window
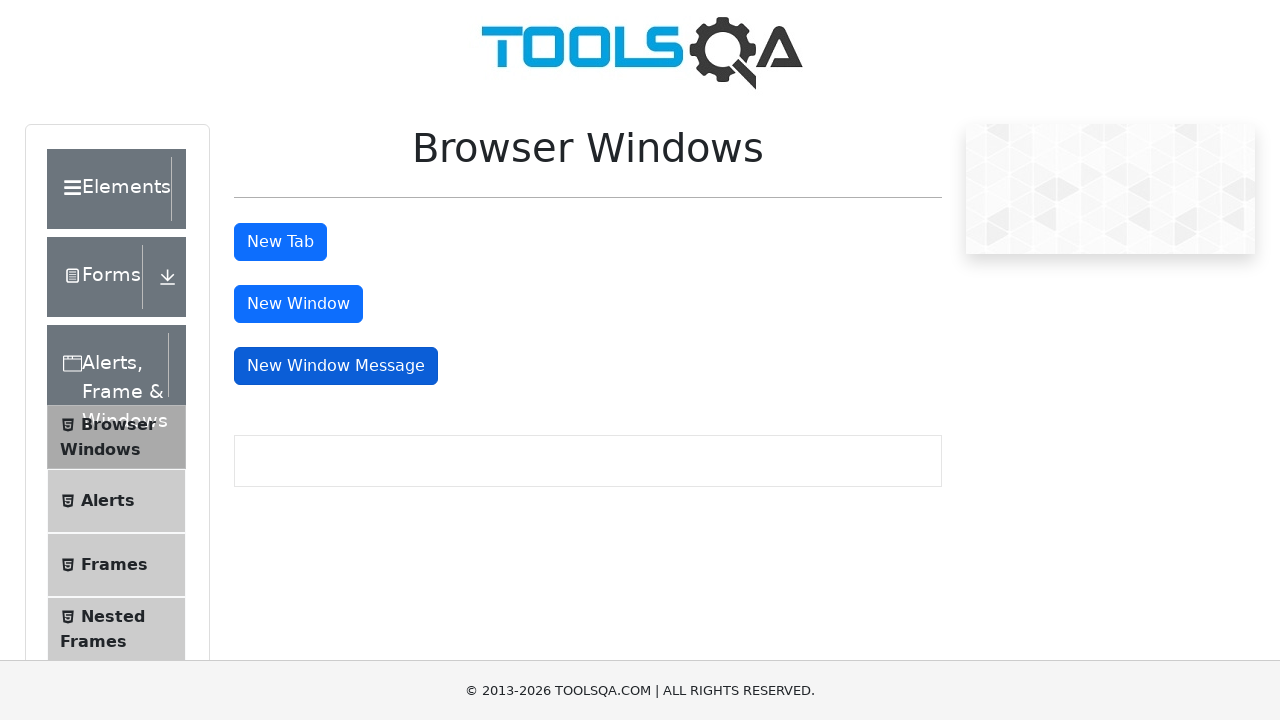

Retrieved title of original page: 'demosite'
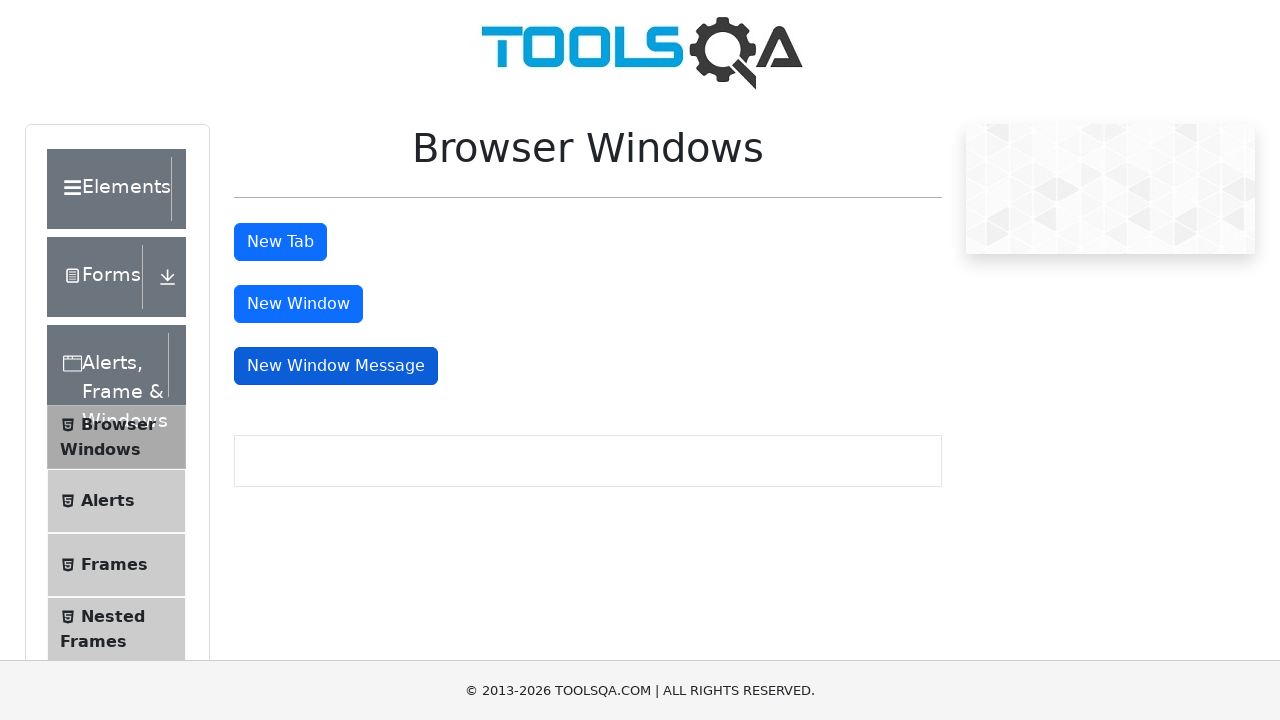

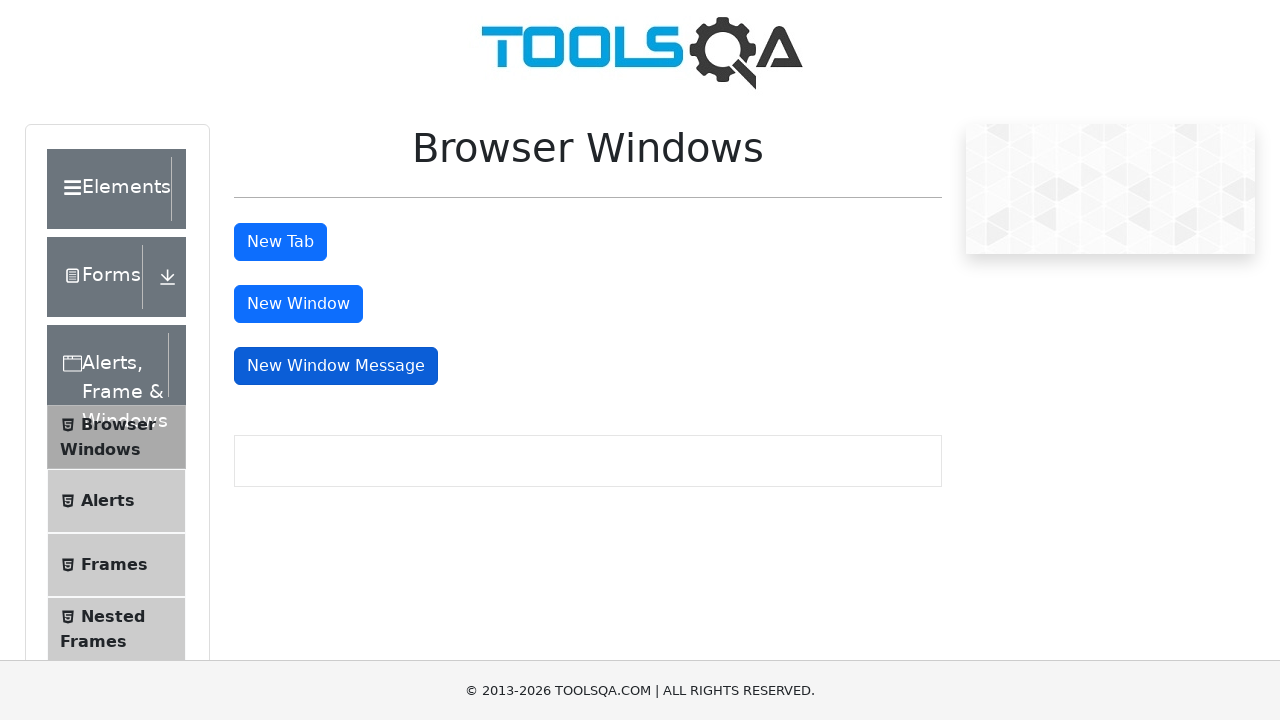